Tests AJAX functionality by clicking a button and waiting for delayed text content to appear on the page

Starting URL: https://v1.training-support.net/selenium/ajax

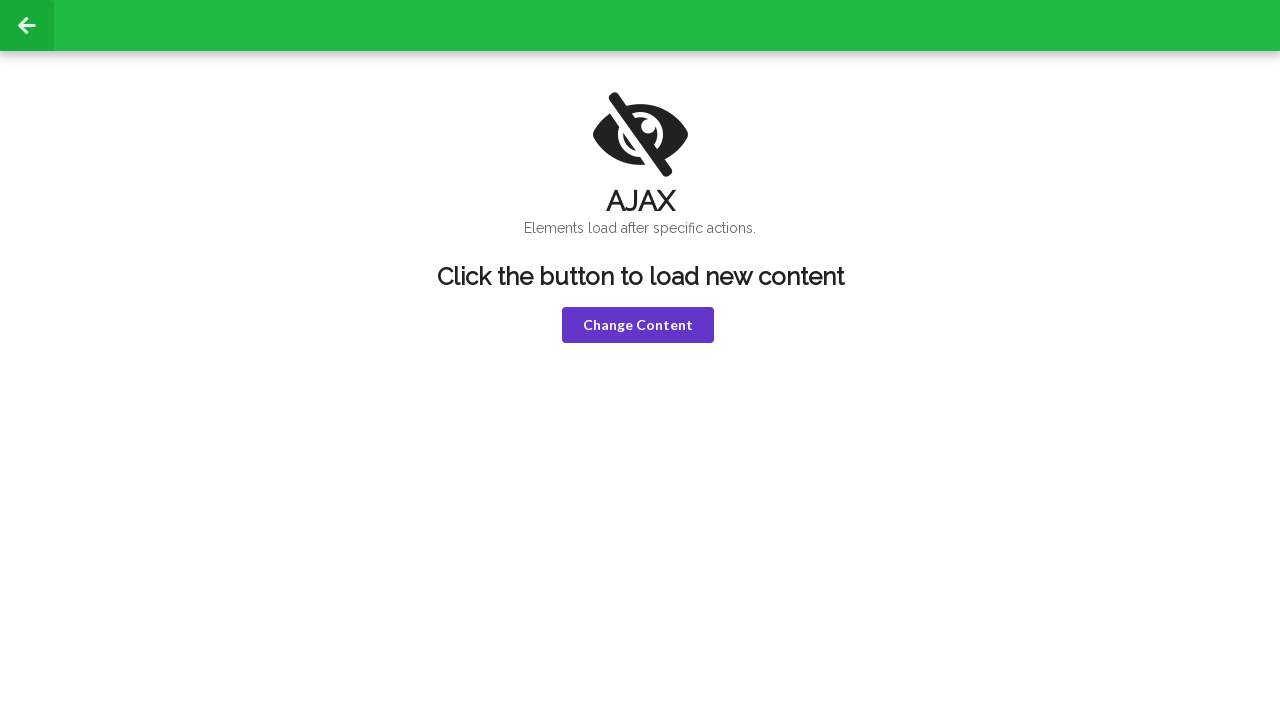

Clicked the violet button to trigger AJAX request at (638, 325) on button.ui.violet.button
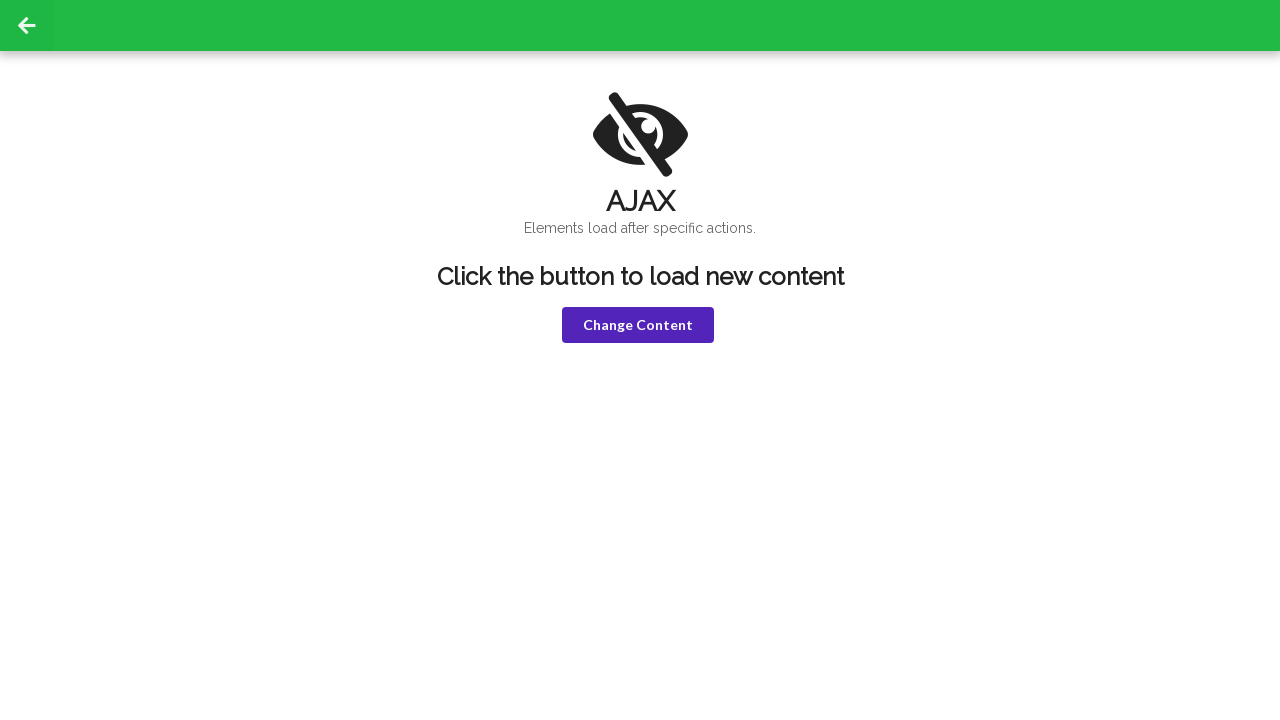

Waited for delayed message 'I'm late!' to appear on the page
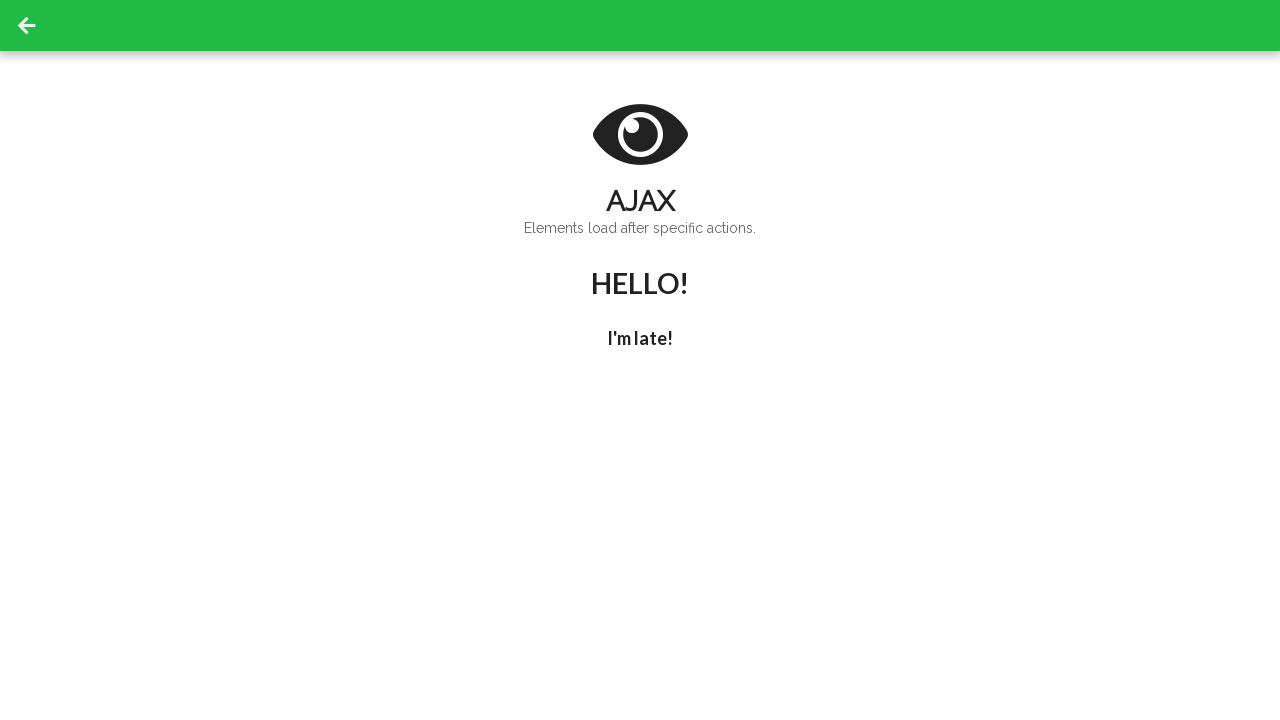

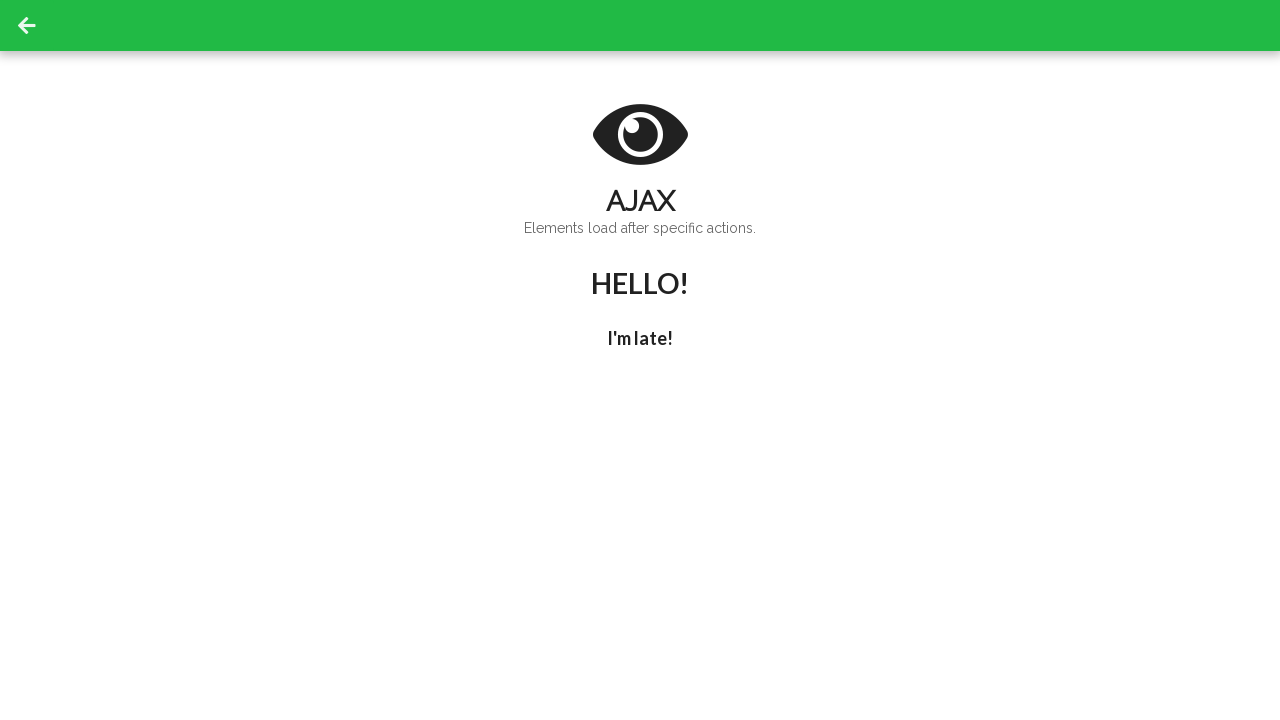